Navigates to RedBus homepage, verifies the page title matches expected value, maximizes the browser window, and retrieves window dimensions.

Starting URL: https://www.redbus.in/

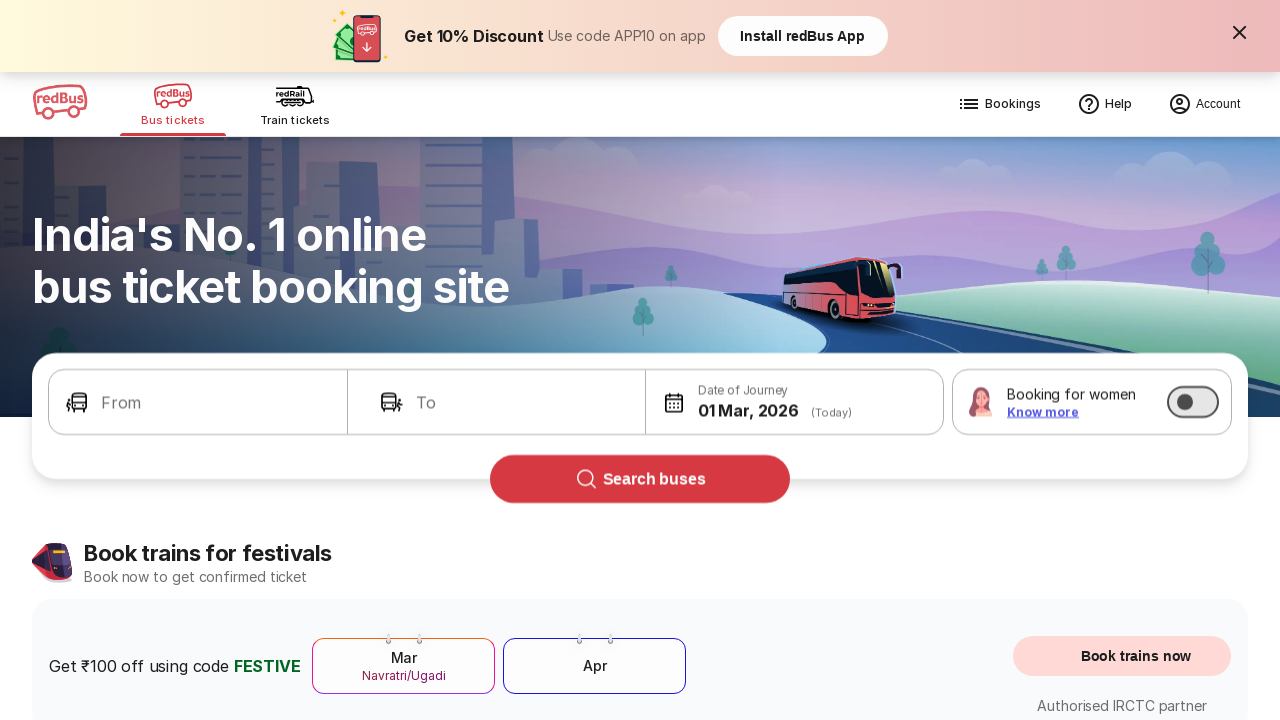

Retrieved page title from RedBus homepage
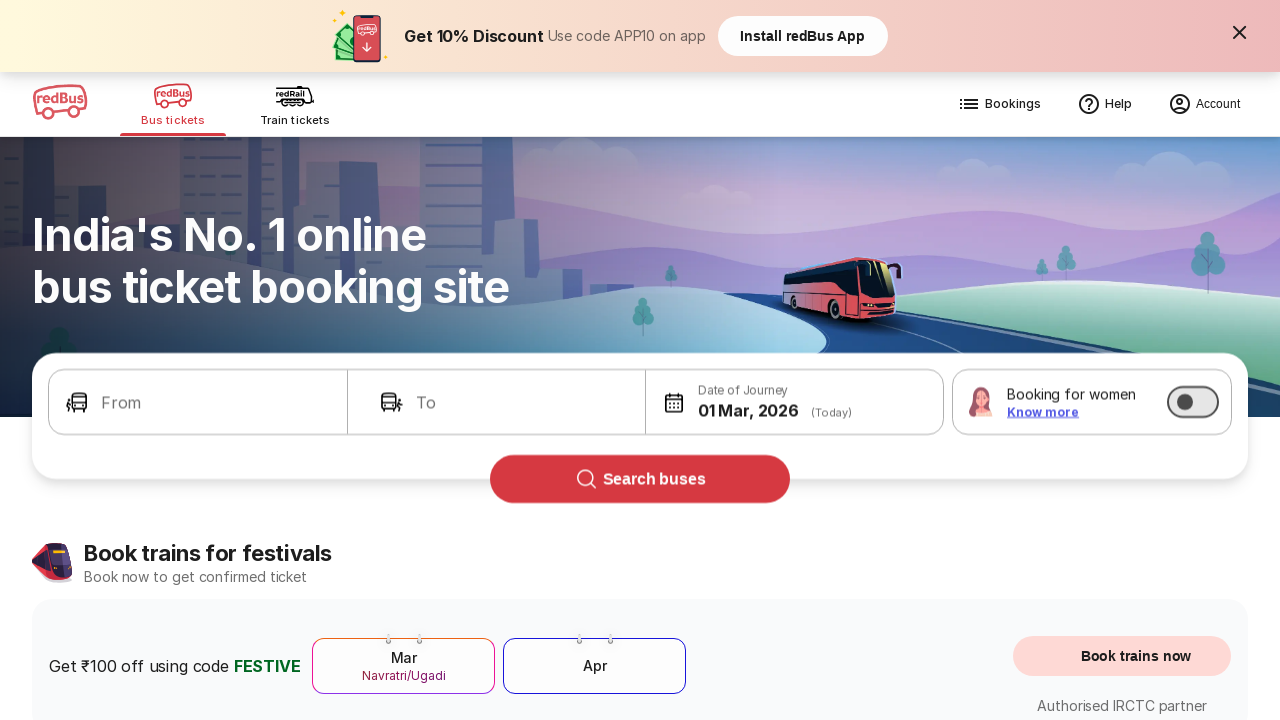

Page title does not match expected value - Welcome page not displayed
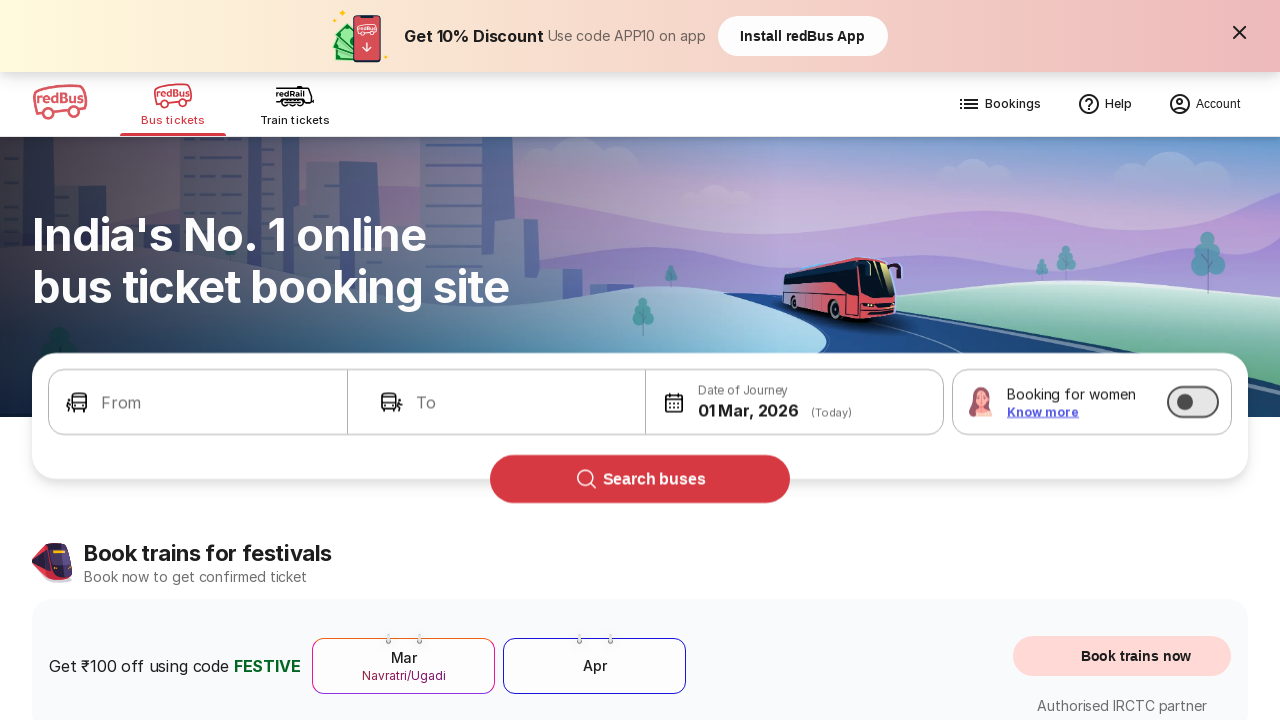

Set browser window to maximum size (1920x1080)
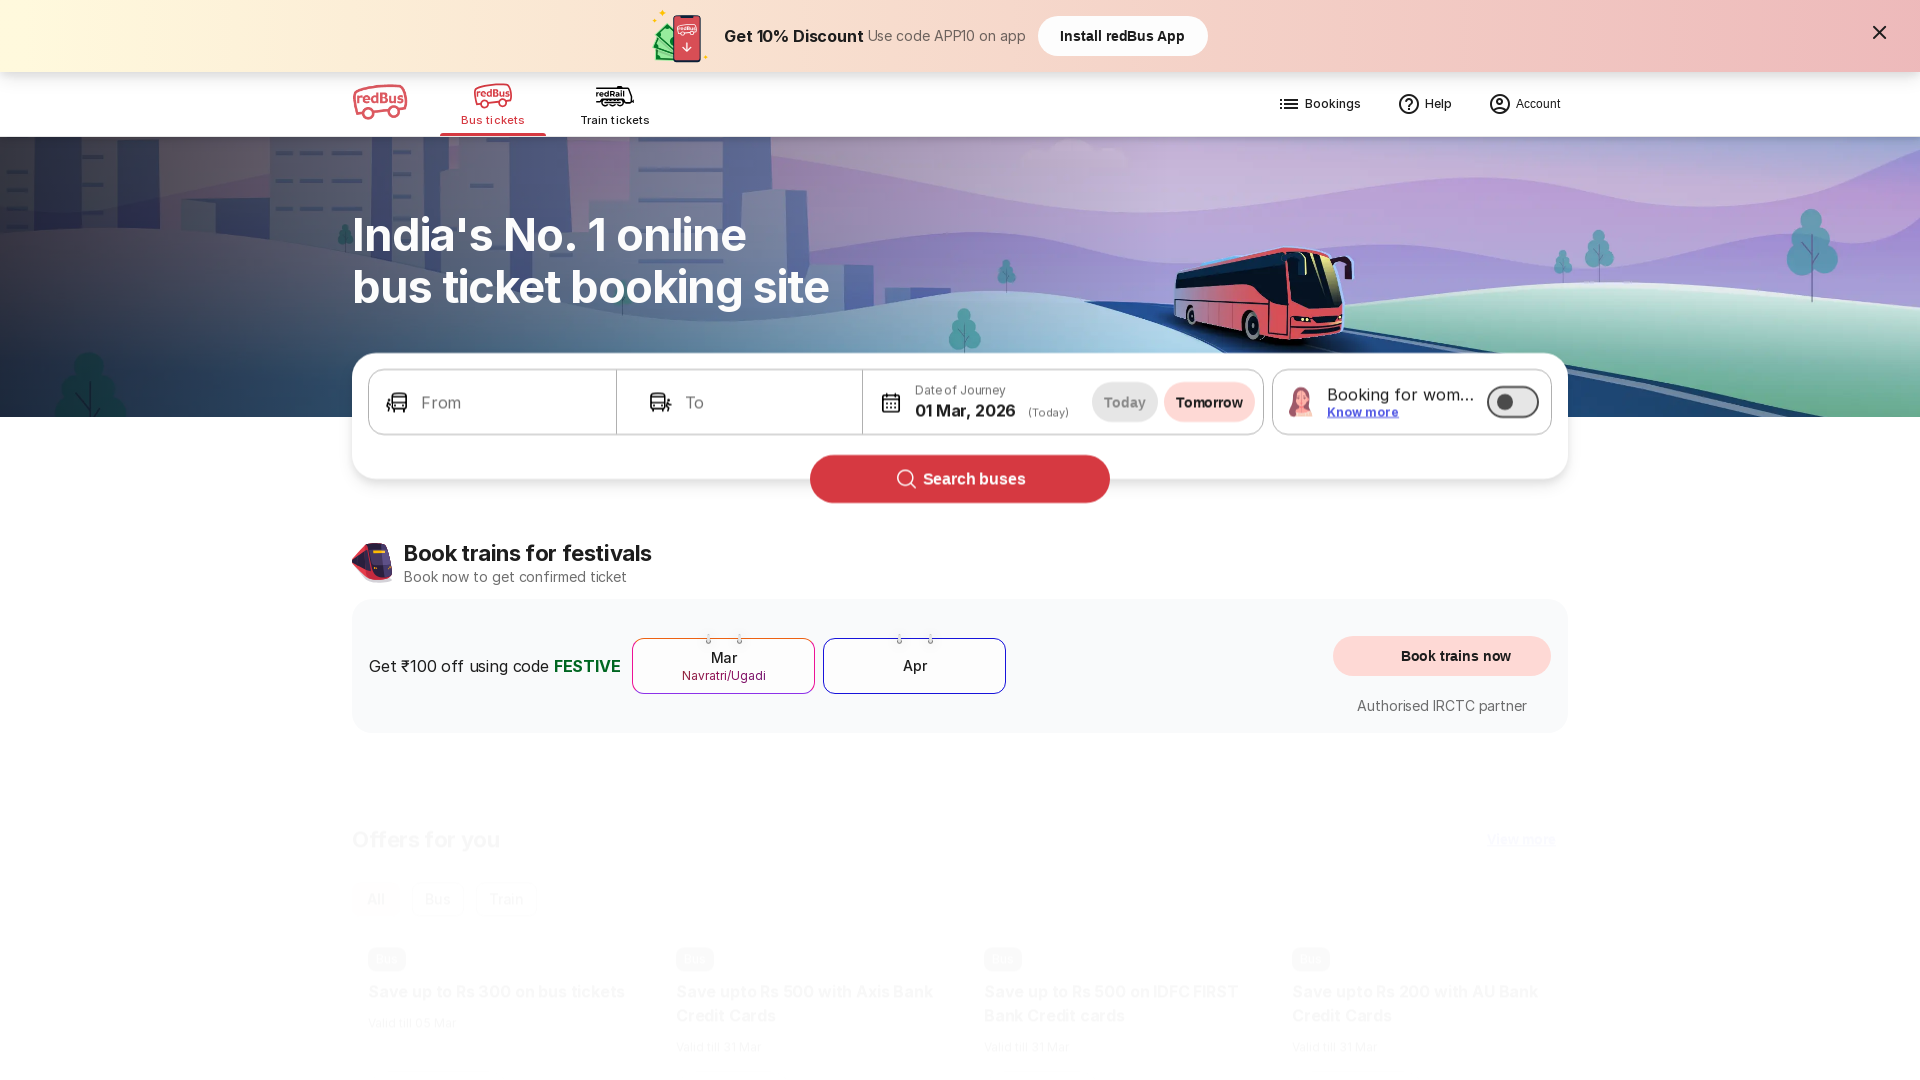

Retrieved current window viewport dimensions
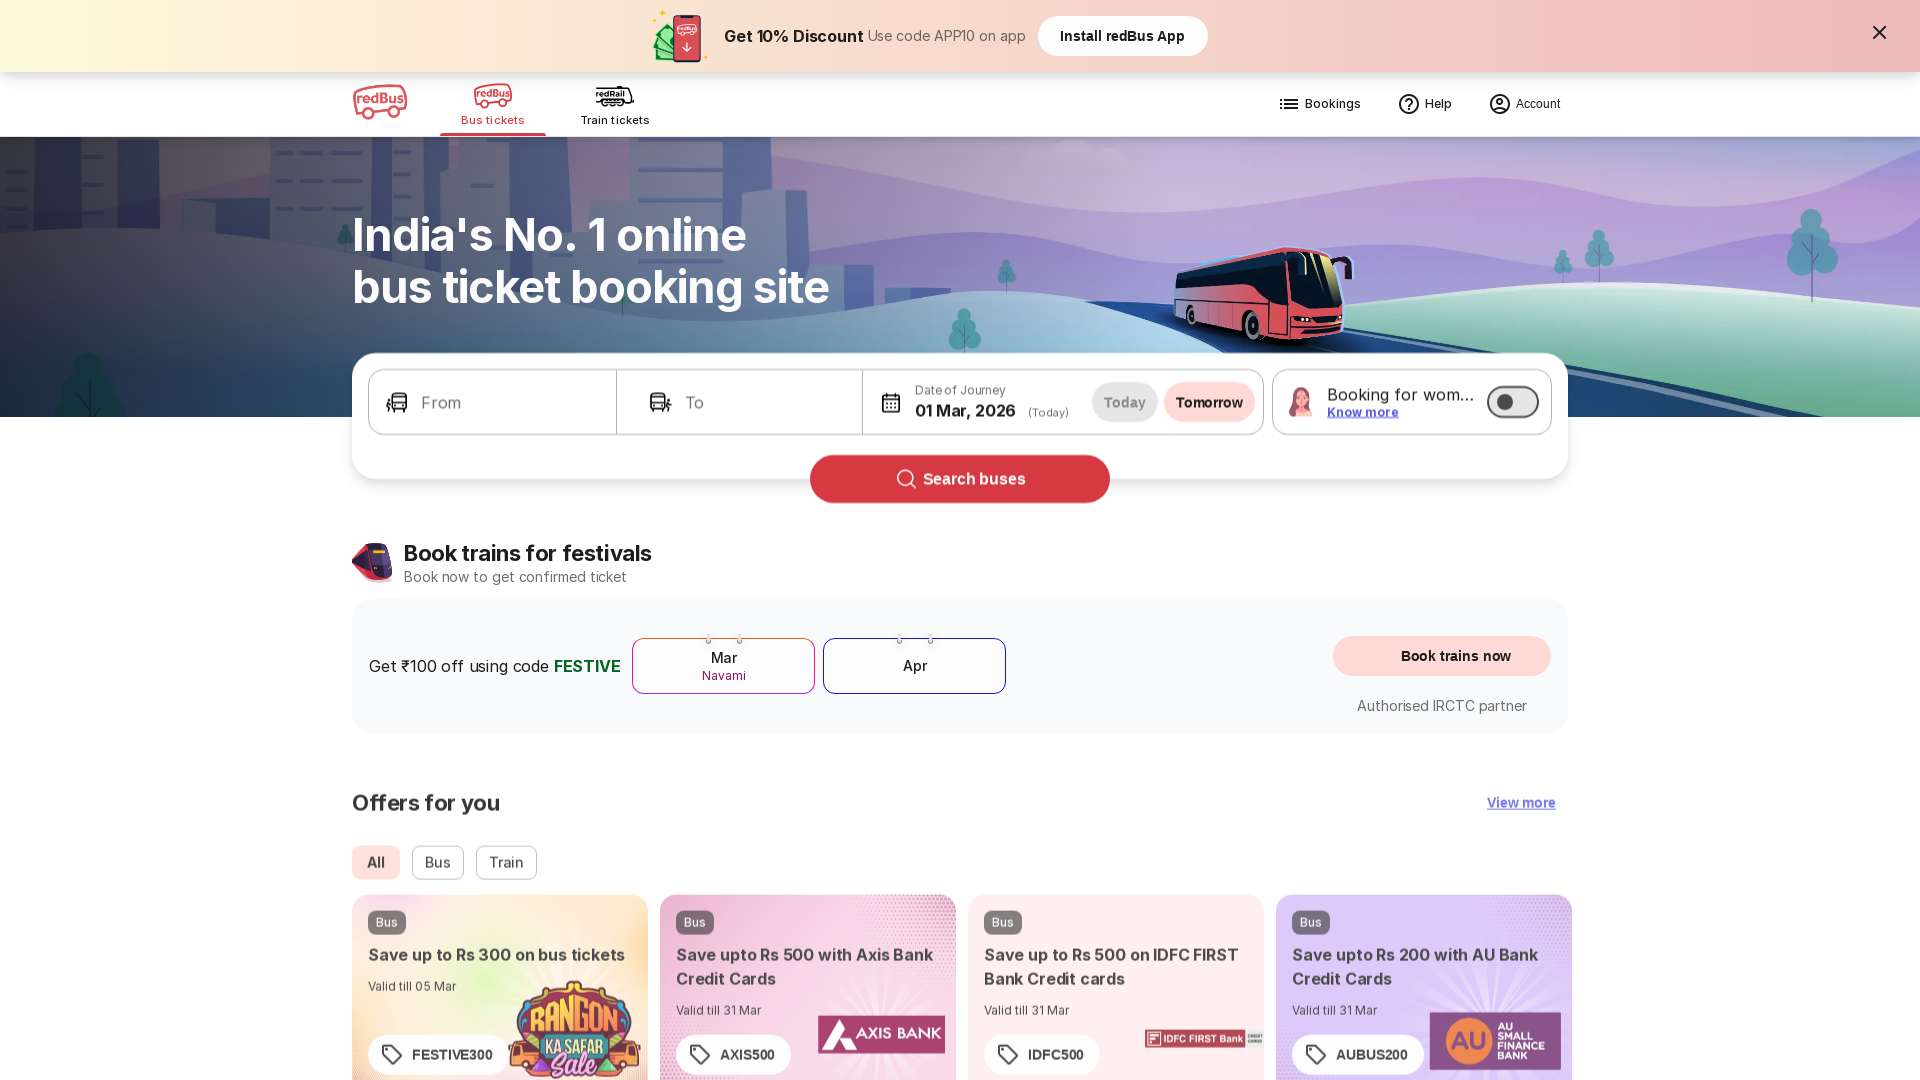

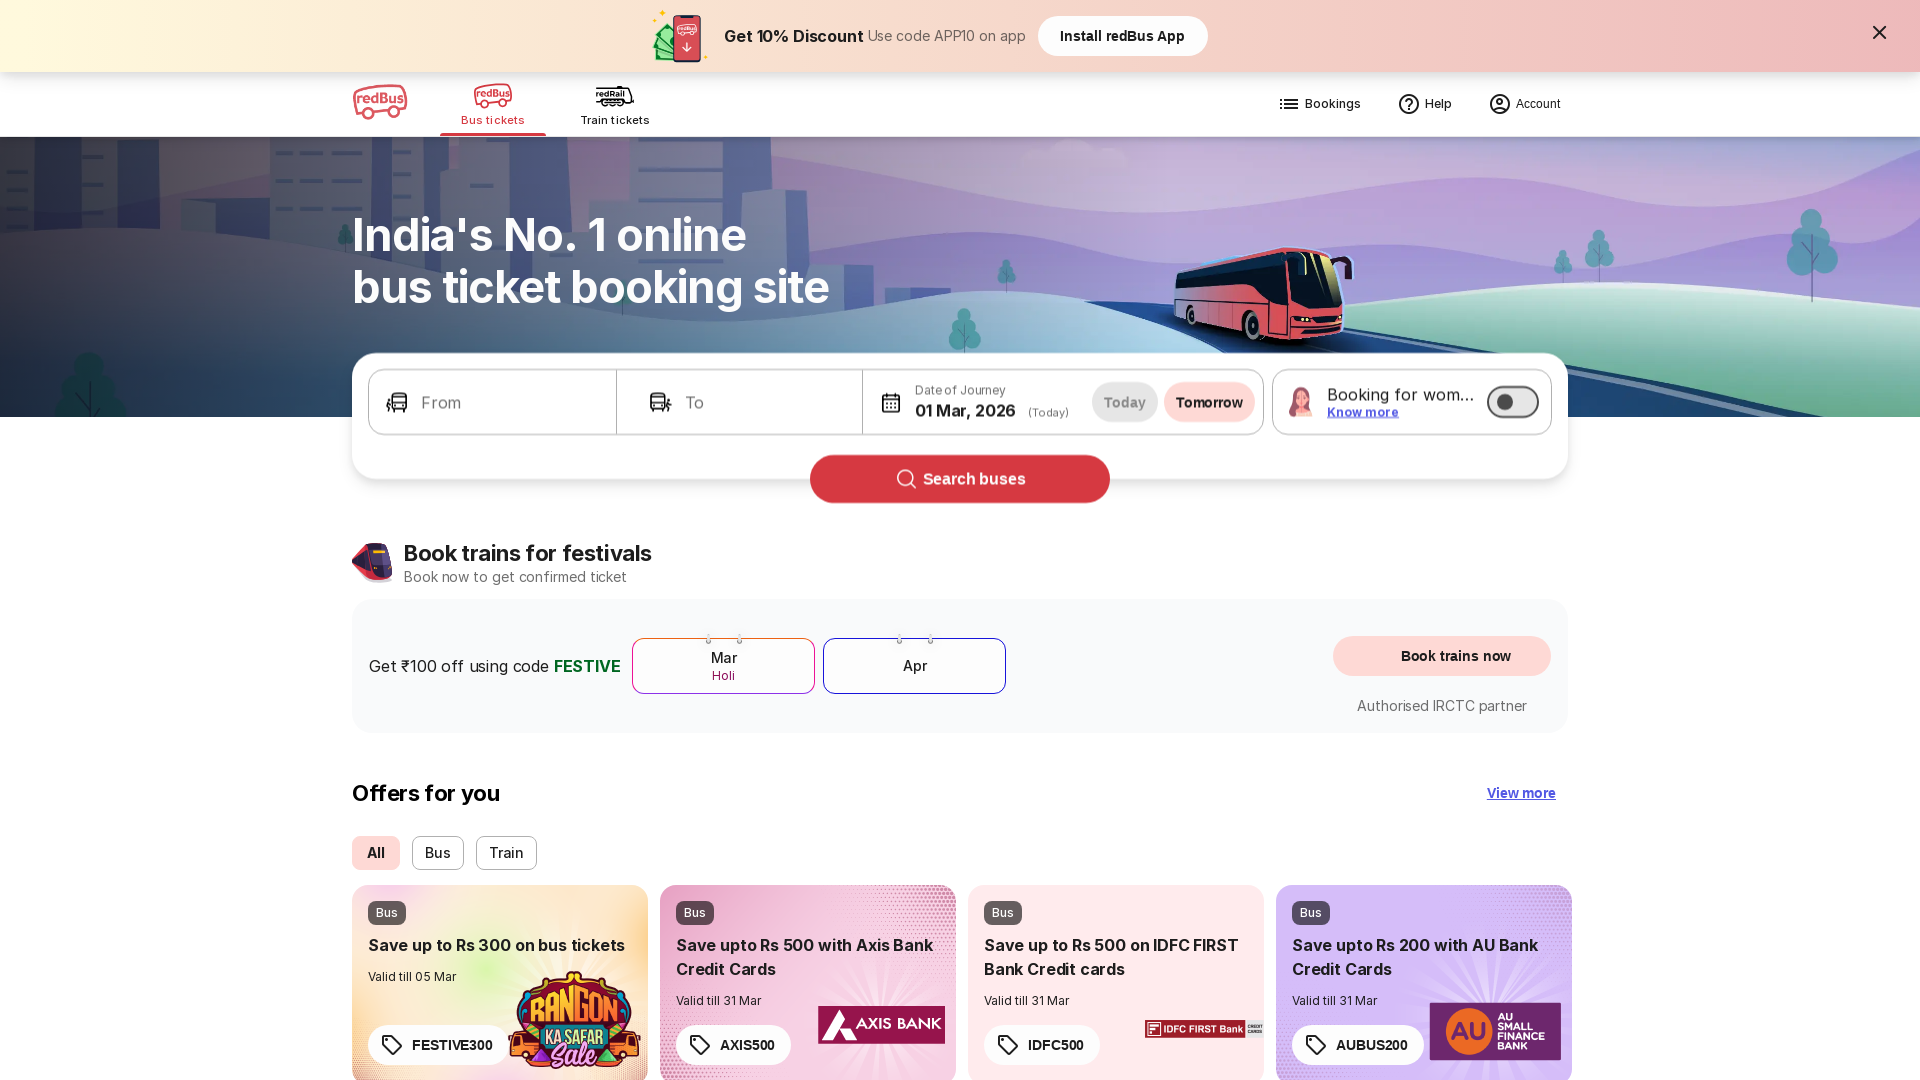